Navigates to RedBus website and verifies the page loads successfully

Starting URL: http://www.redbus.in/

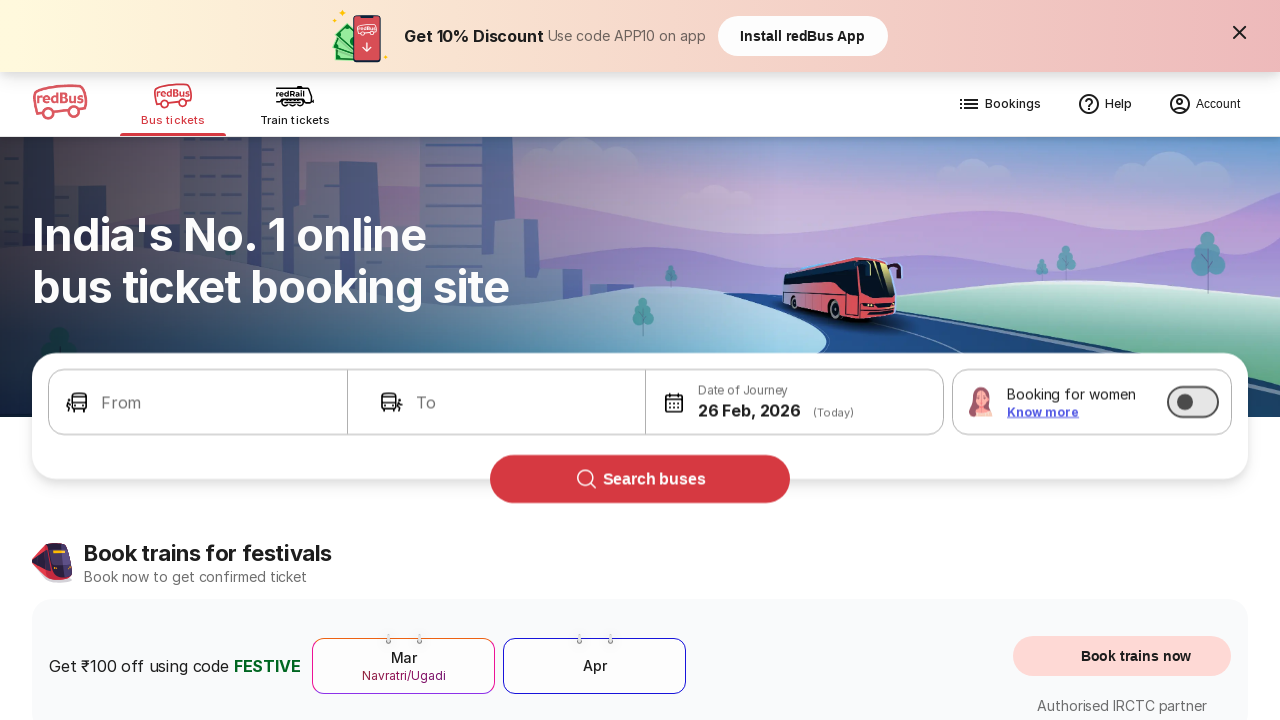

Waited for RedBus page to reach domcontentloaded state
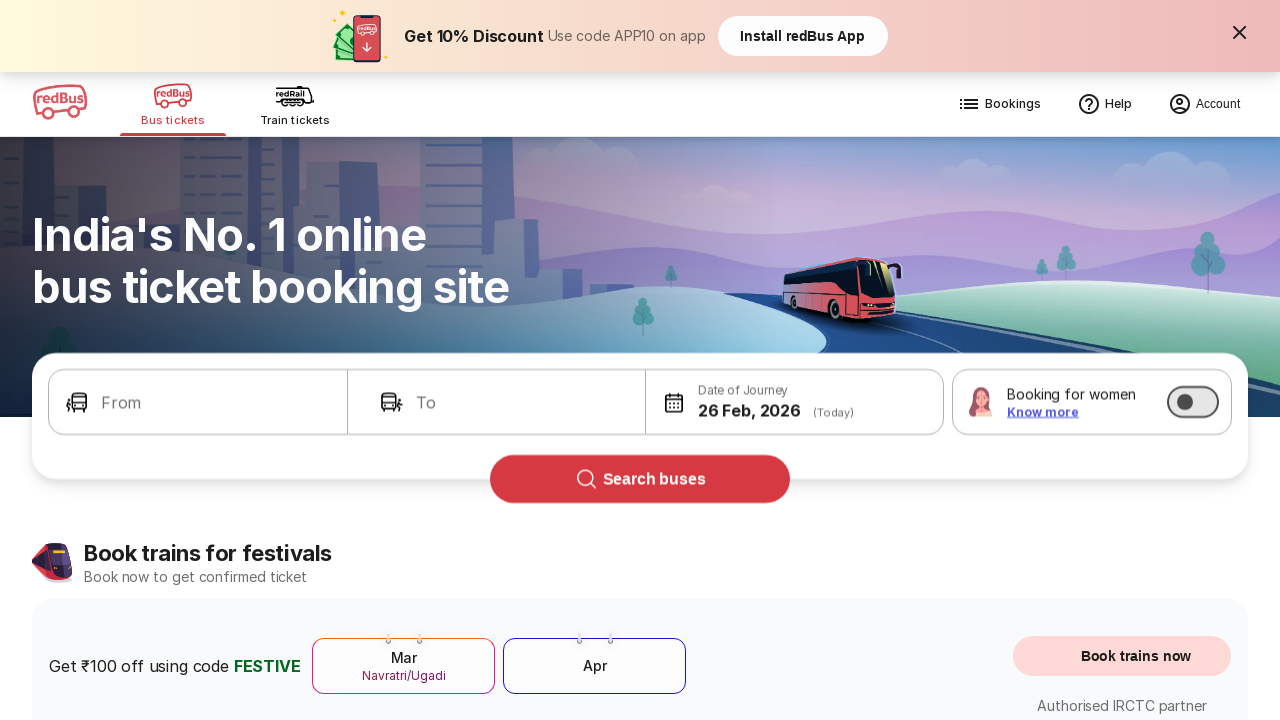

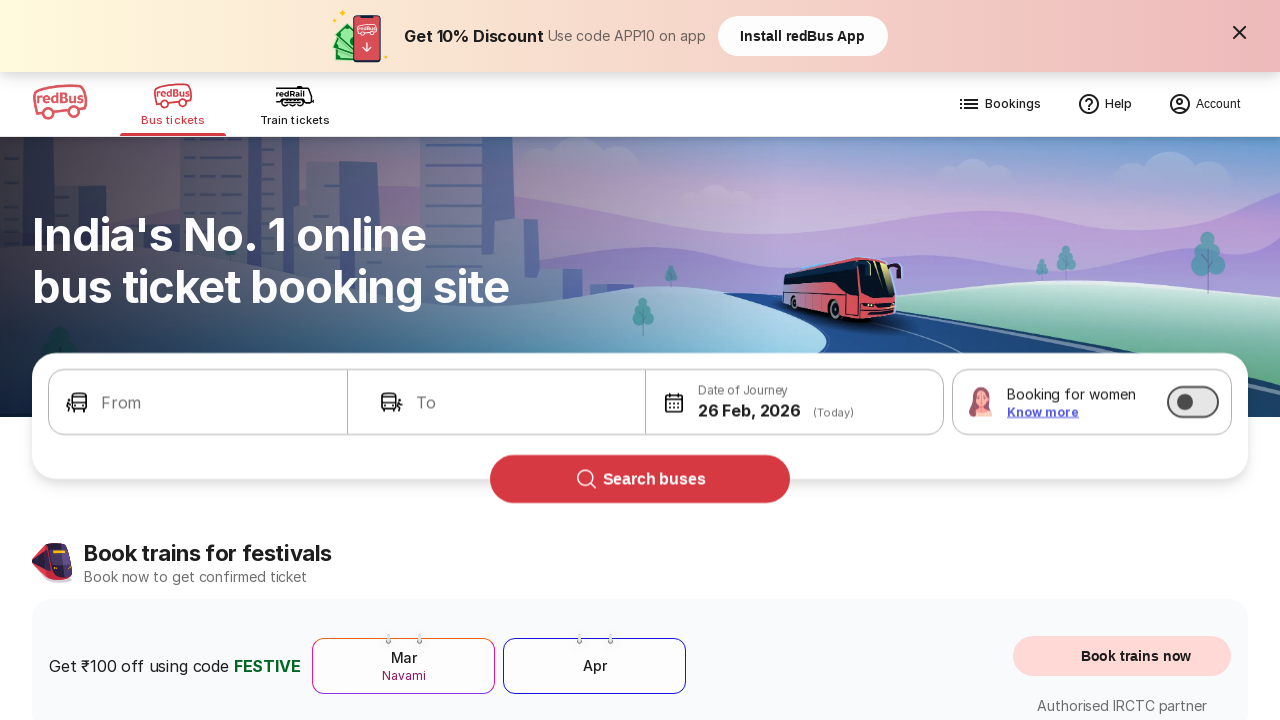